Verifies that main navigation elements (Home, Contact, About us, Cart, Login, Sign up) are present on the demoblaze homepage

Starting URL: https://www.demoblaze.com/

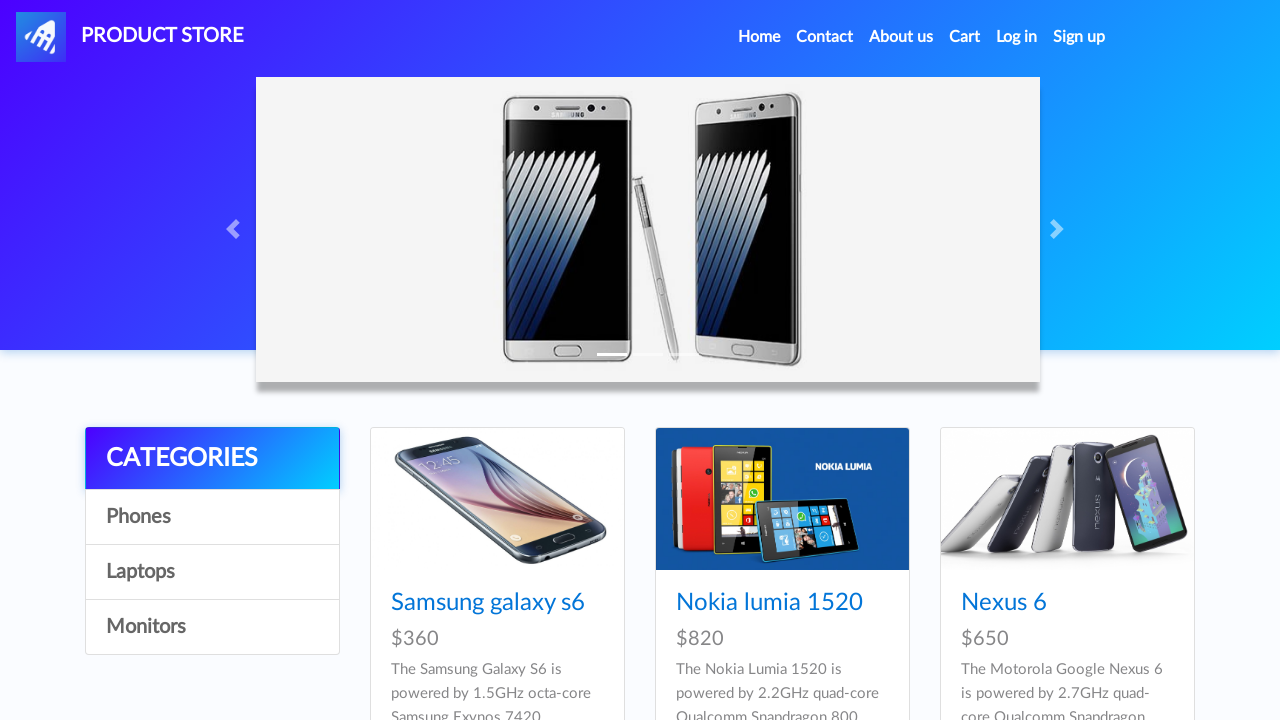

Navigated to demoblaze homepage
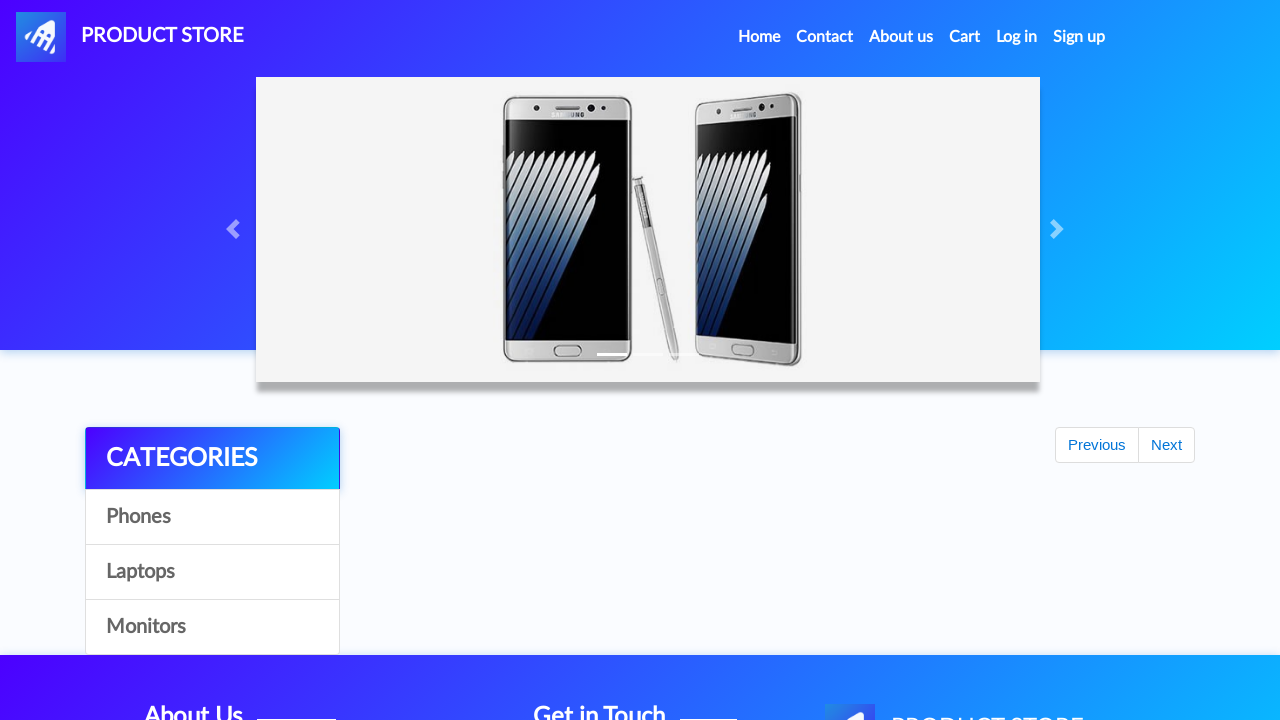

Home navigation element is present
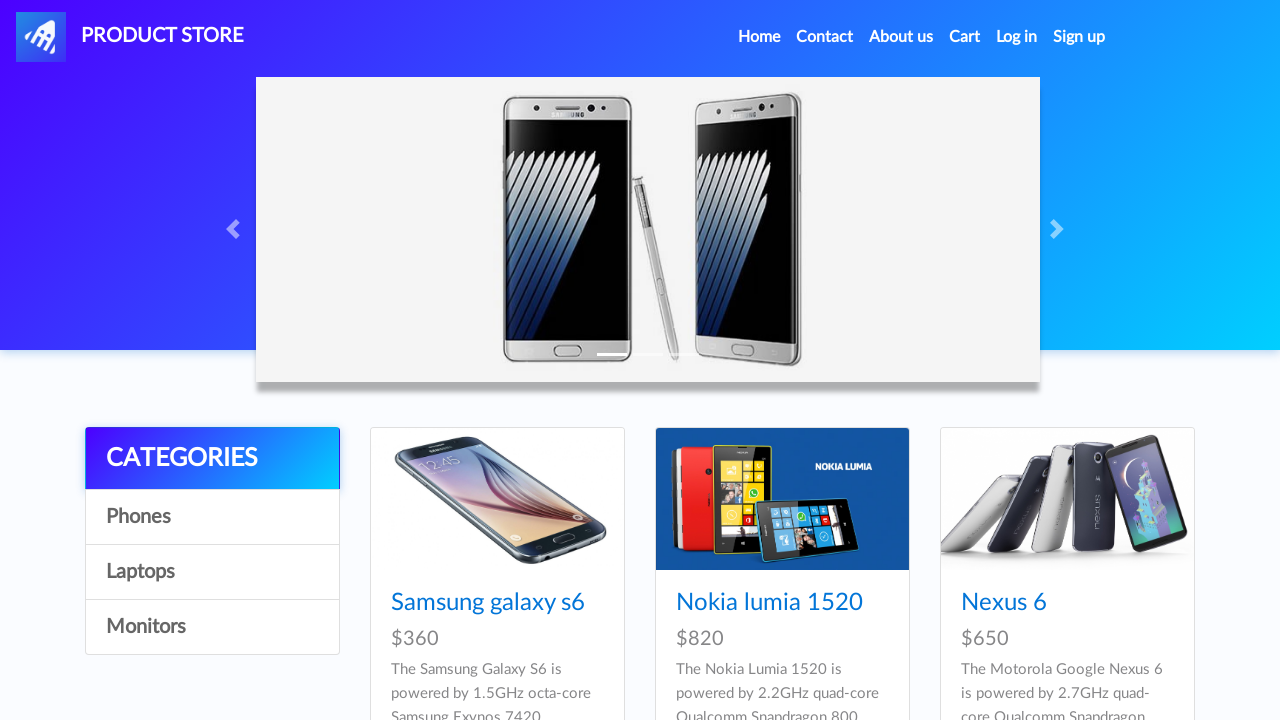

Contact navigation element is present
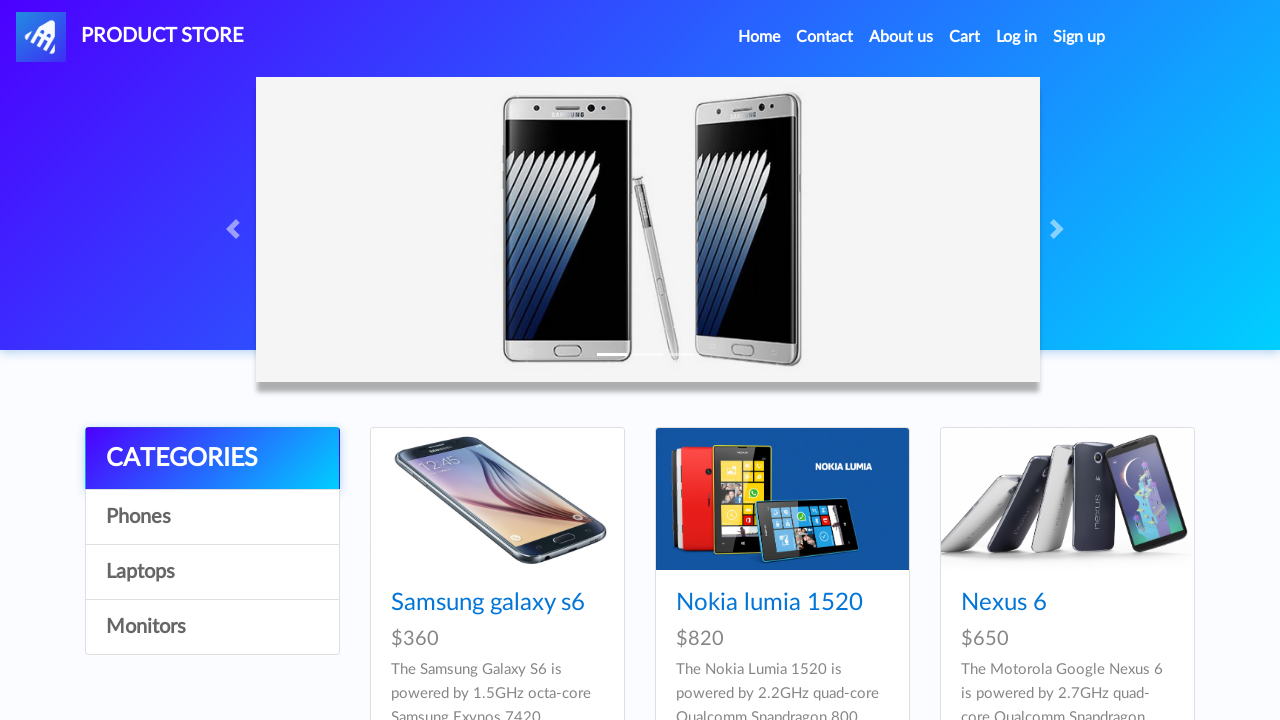

About us navigation element is present
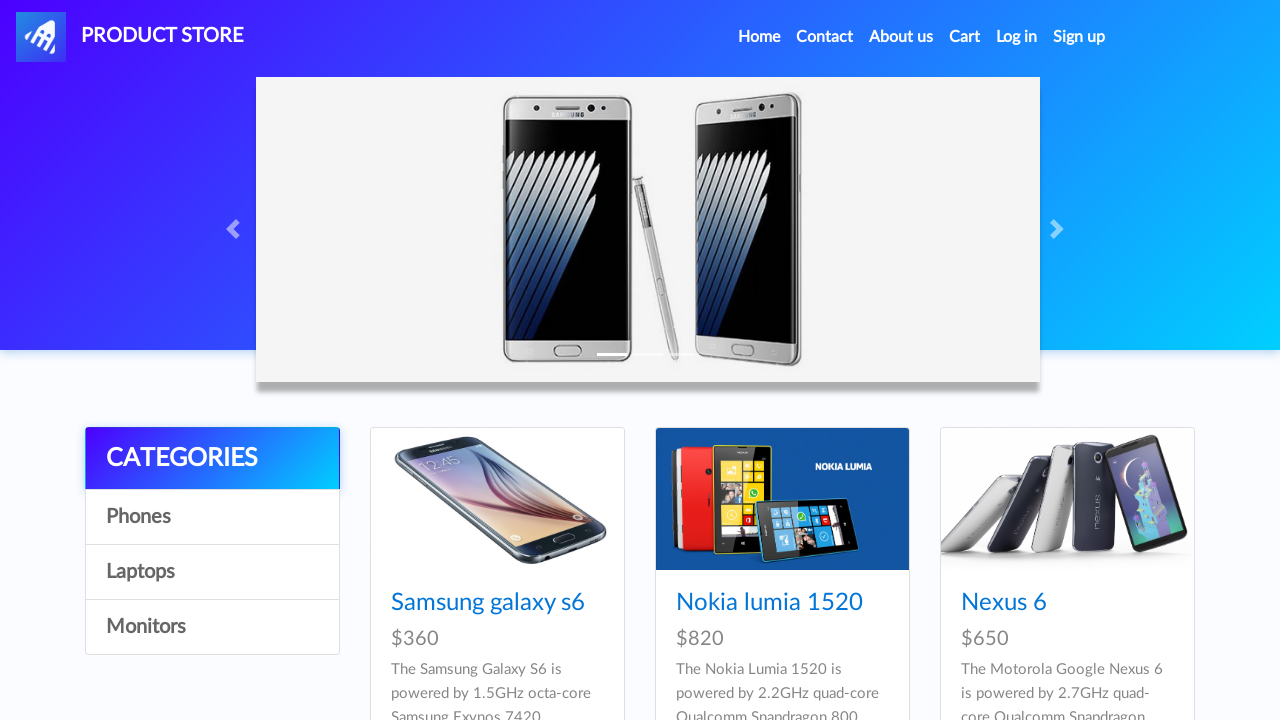

Cart navigation element is present
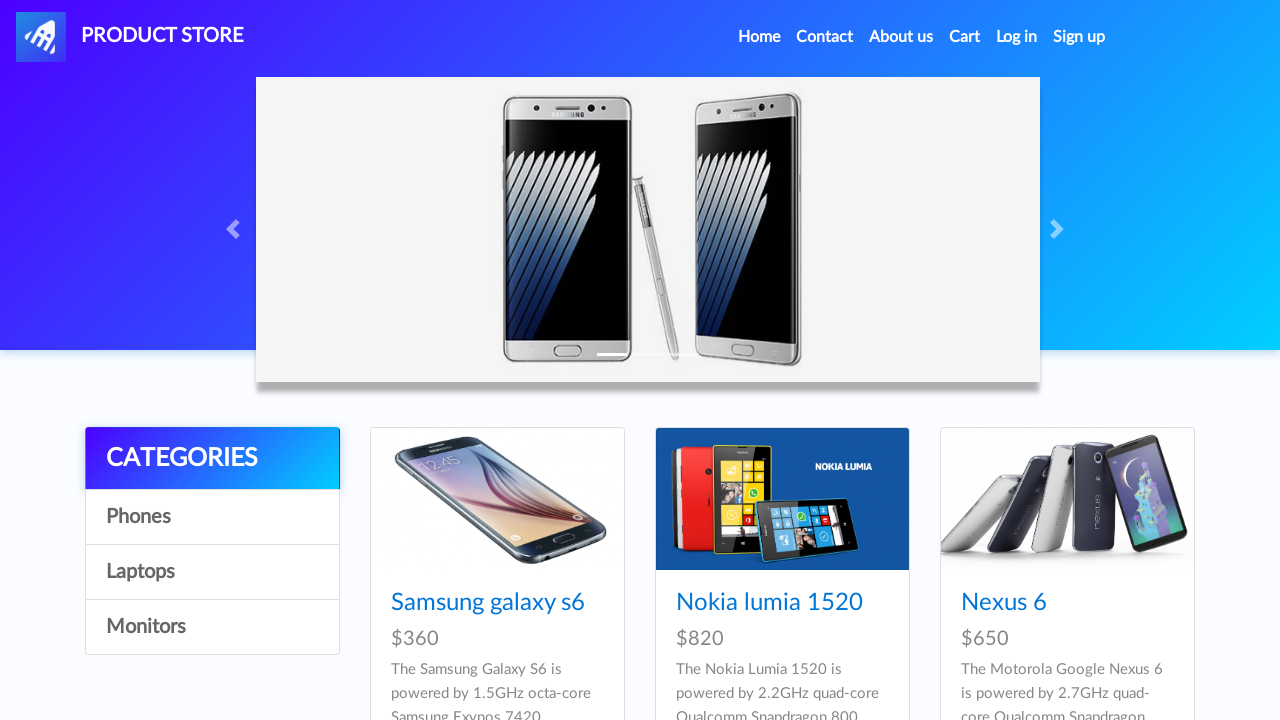

Login navigation element is present
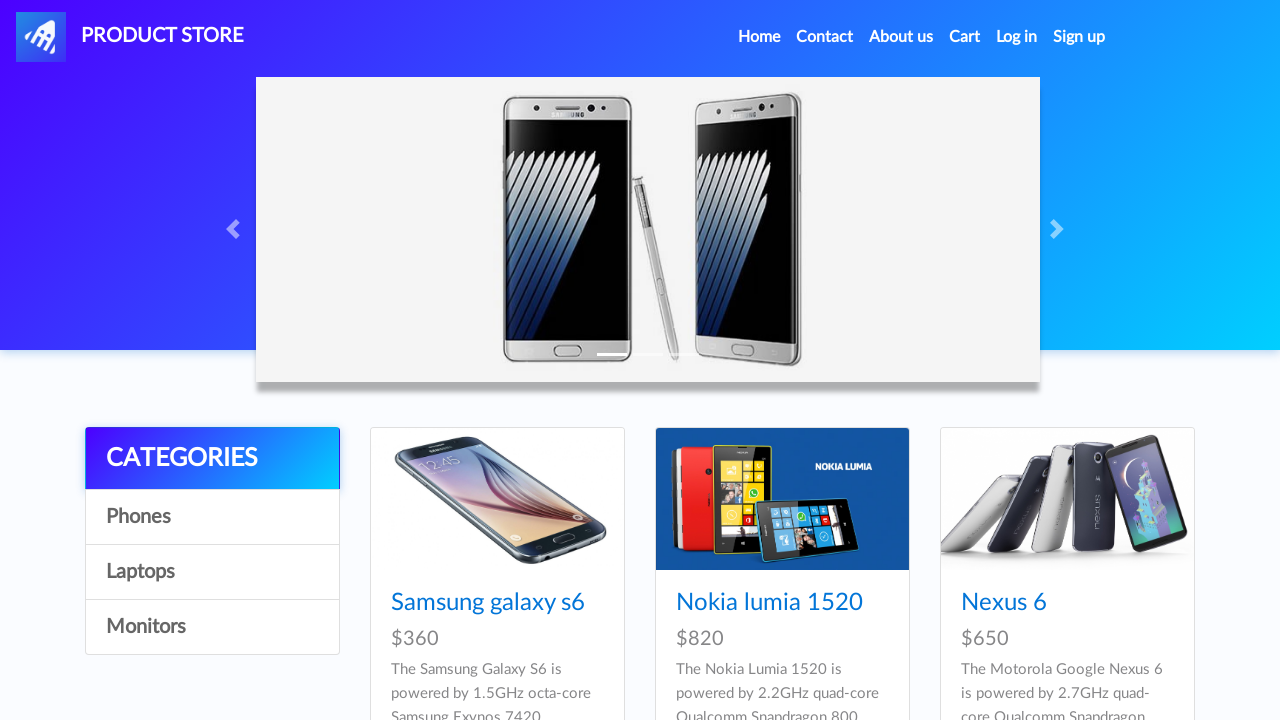

Sign up navigation element is present
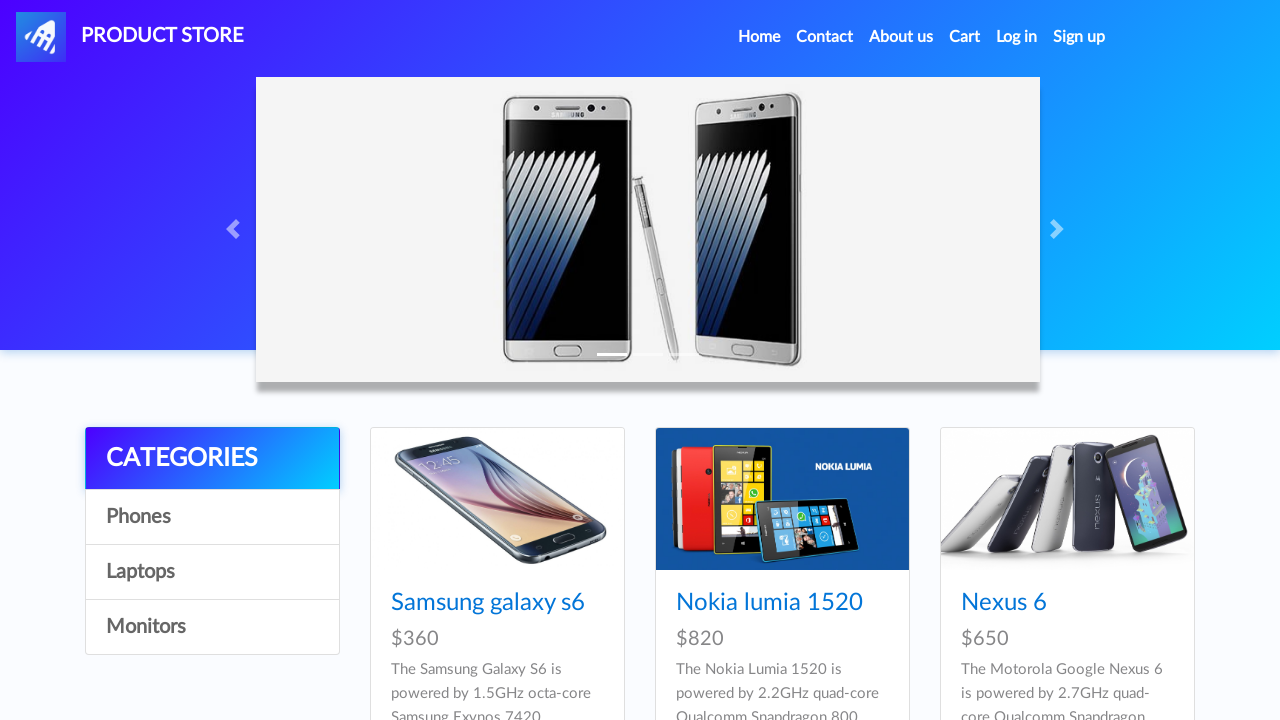

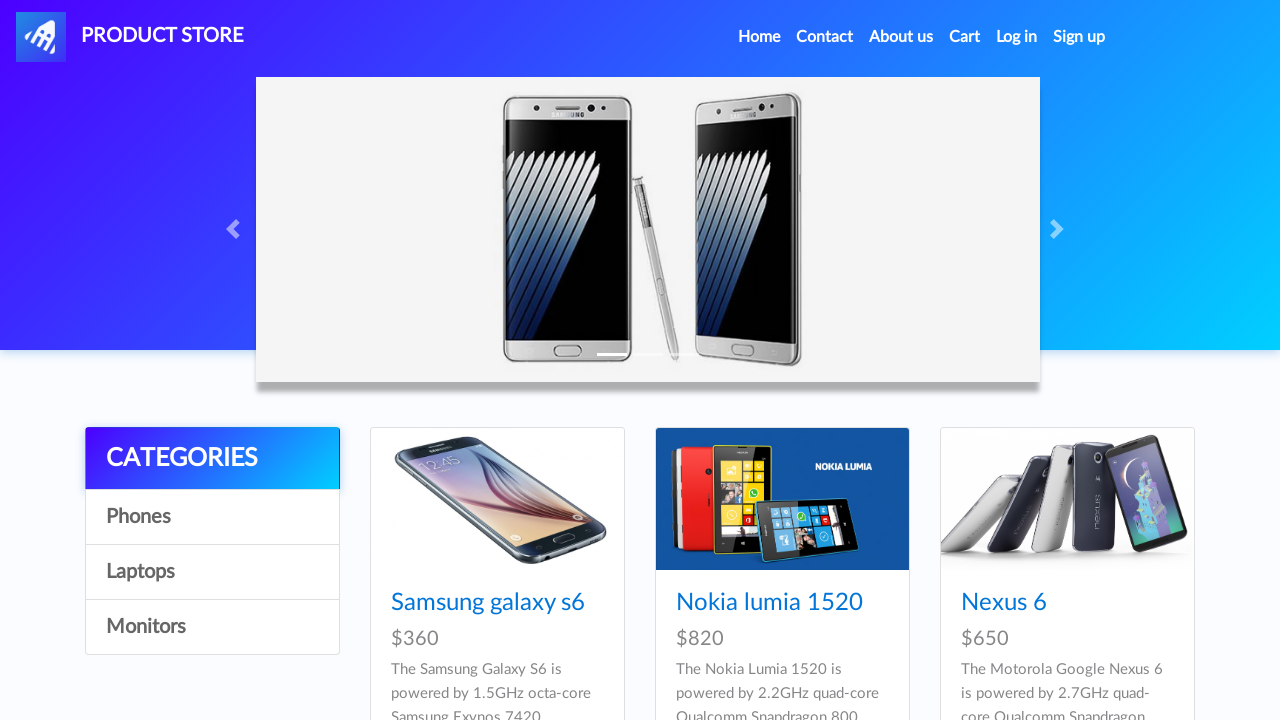